Tests keyboard input functionality by clicking on a name field, entering a name, and then clicking a button on a form testing page.

Starting URL: https://formy-project.herokuapp.com/keypress

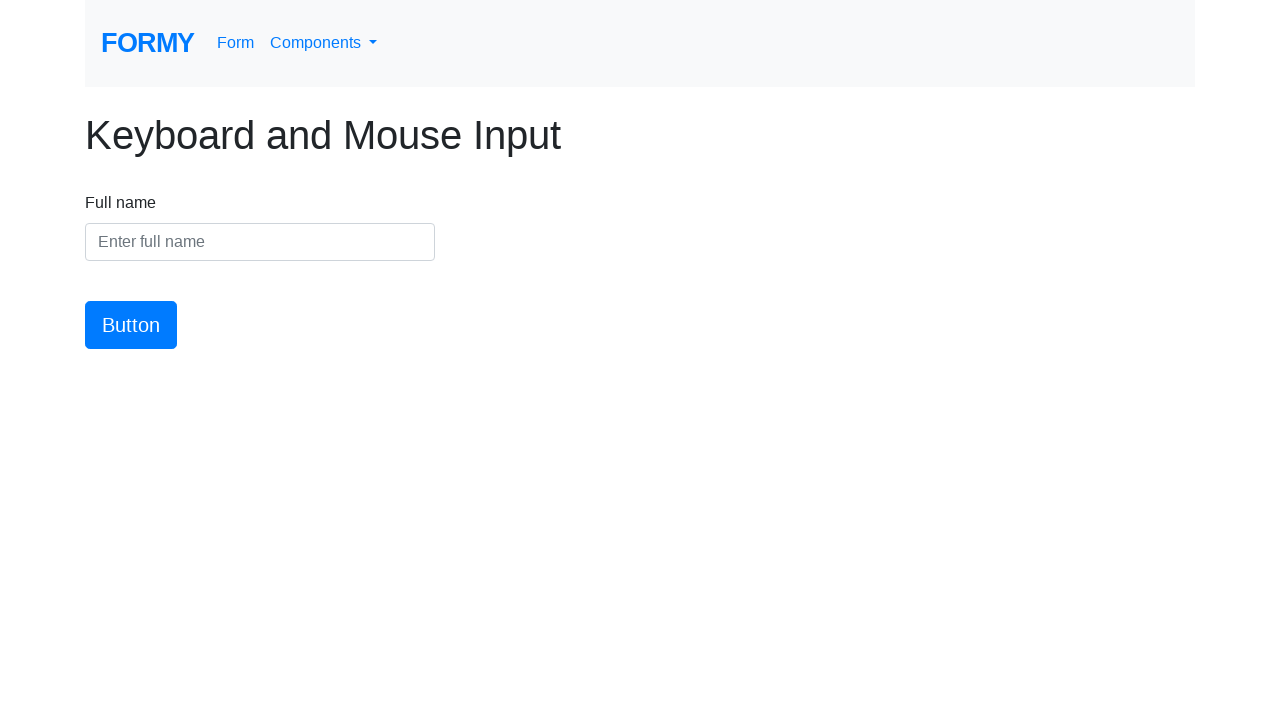

Clicked on the name input field at (260, 242) on #name
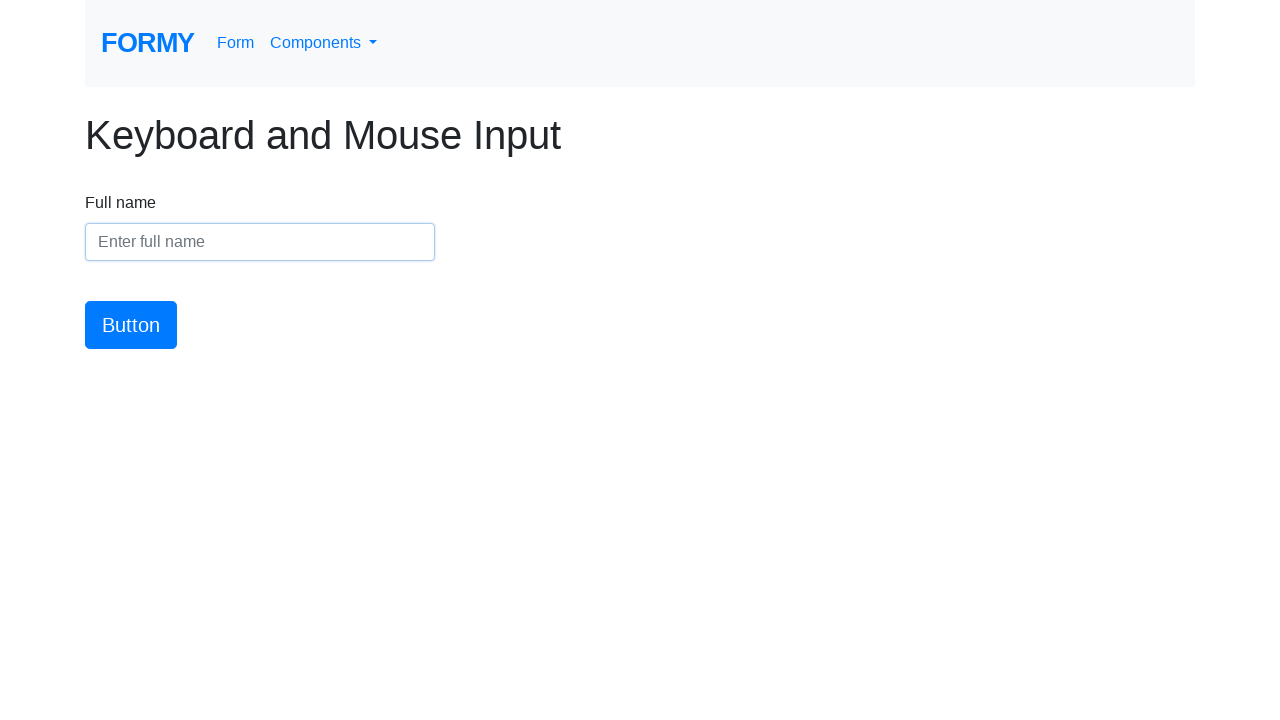

Entered 'Jordan Martinez' into the name field on #name
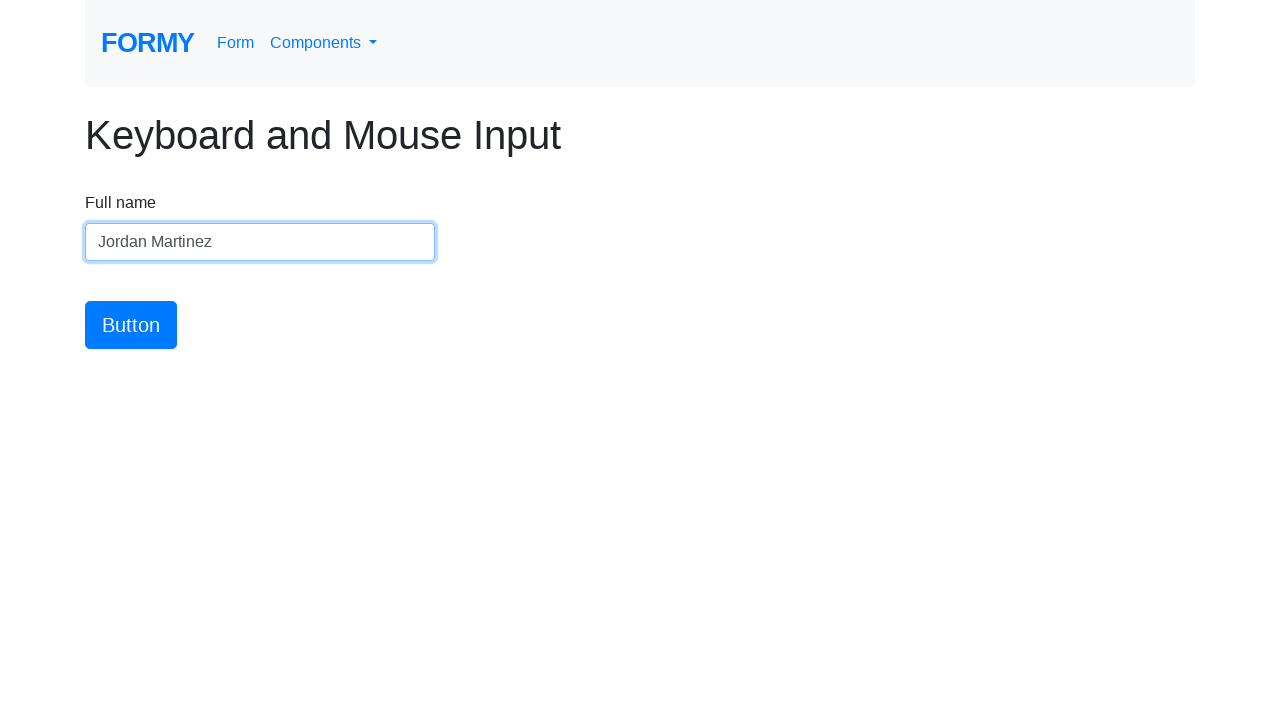

Clicked the submit button at (131, 325) on #button
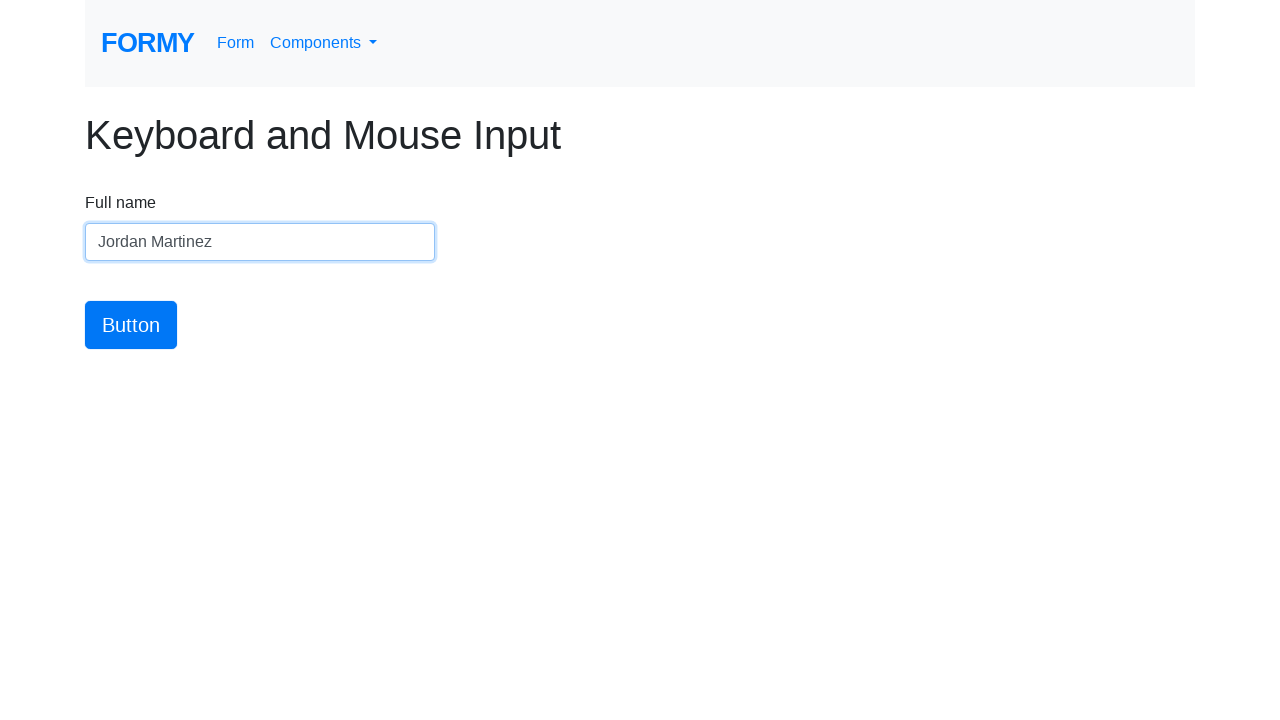

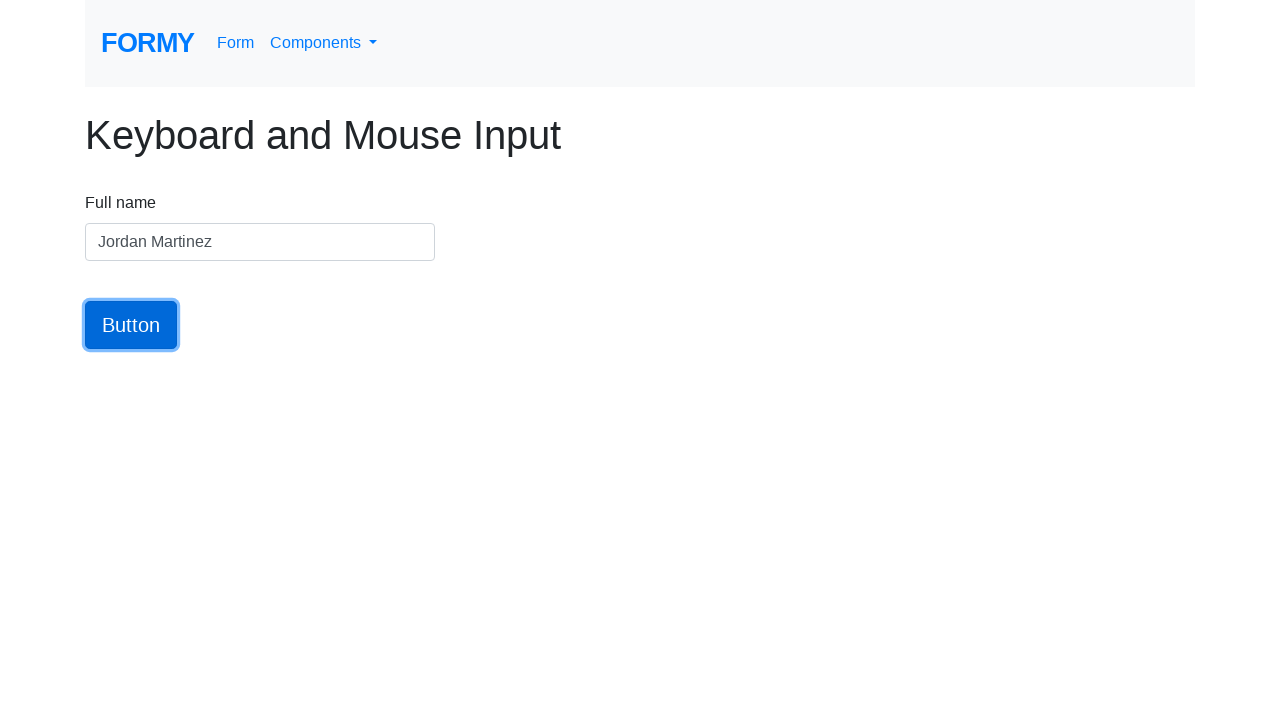